Tests state dropdown functionality by selecting options using visible text, value attribute, and index, then verifies the final selection is California.

Starting URL: http://practice.cydeo.com/dropdown

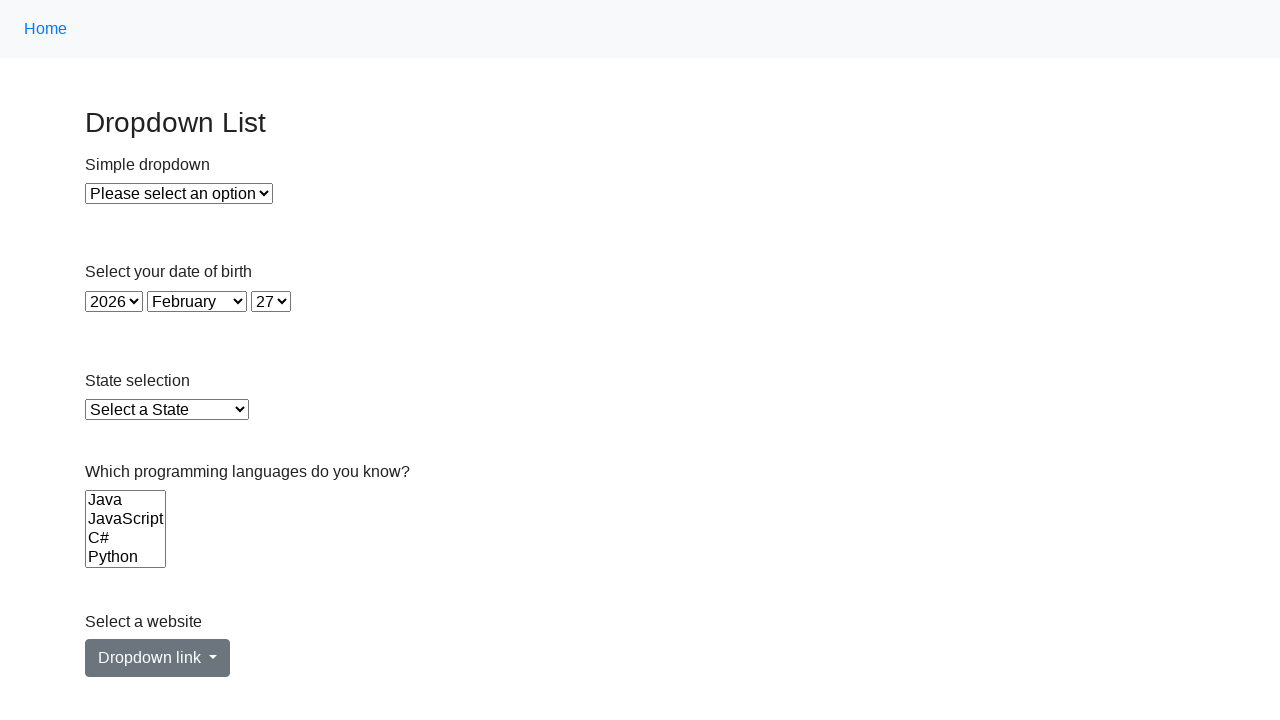

Selected Illinois from state dropdown by visible text on select#state
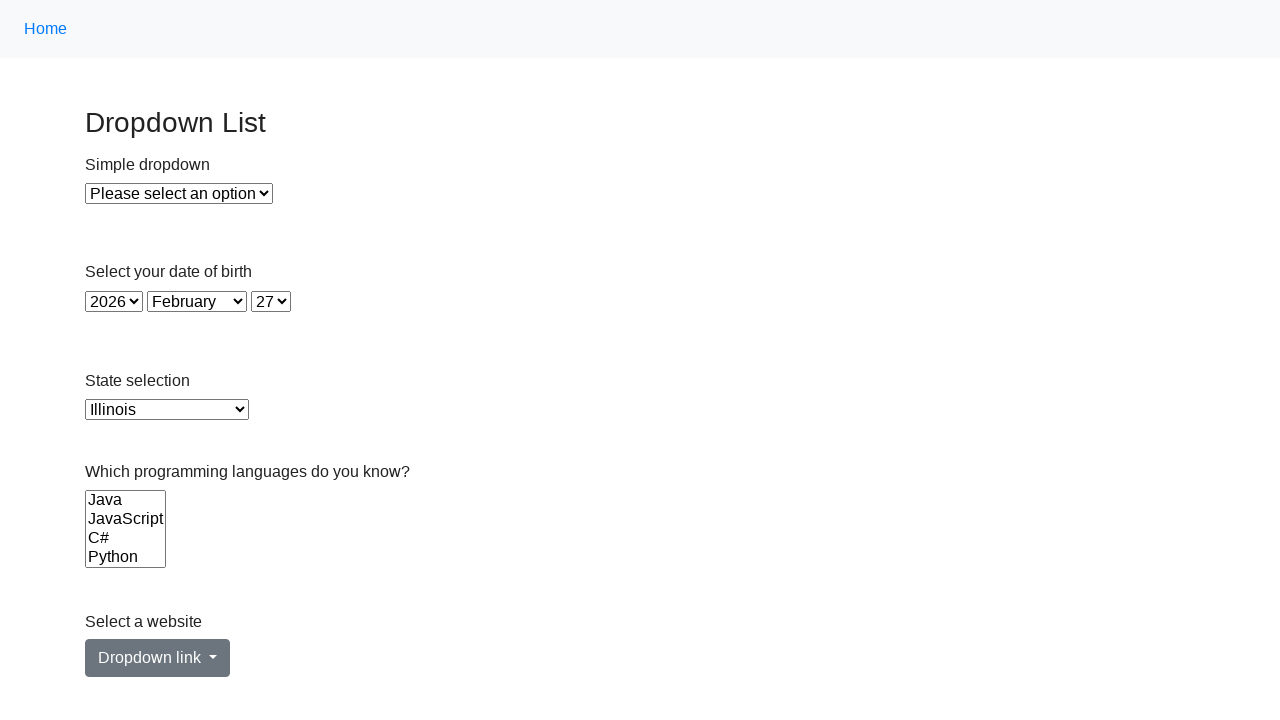

Selected Virginia from state dropdown by value attribute on select#state
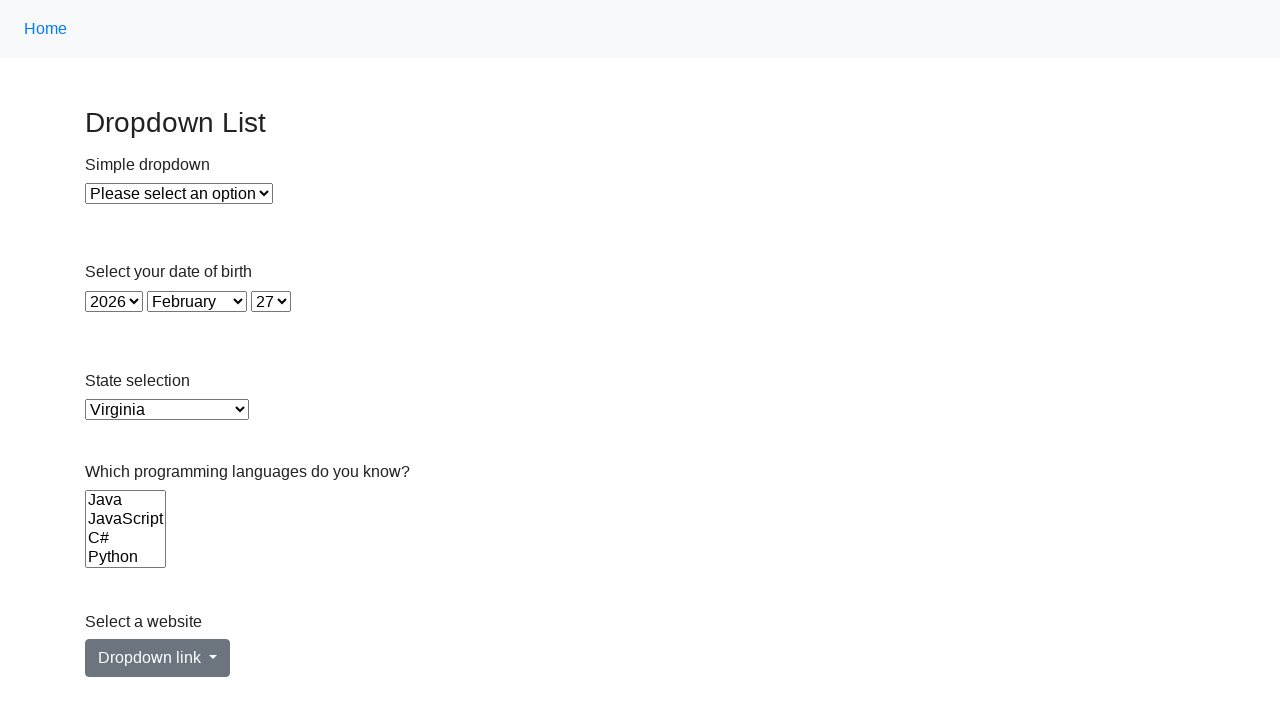

Selected California from state dropdown by index 5 on select#state
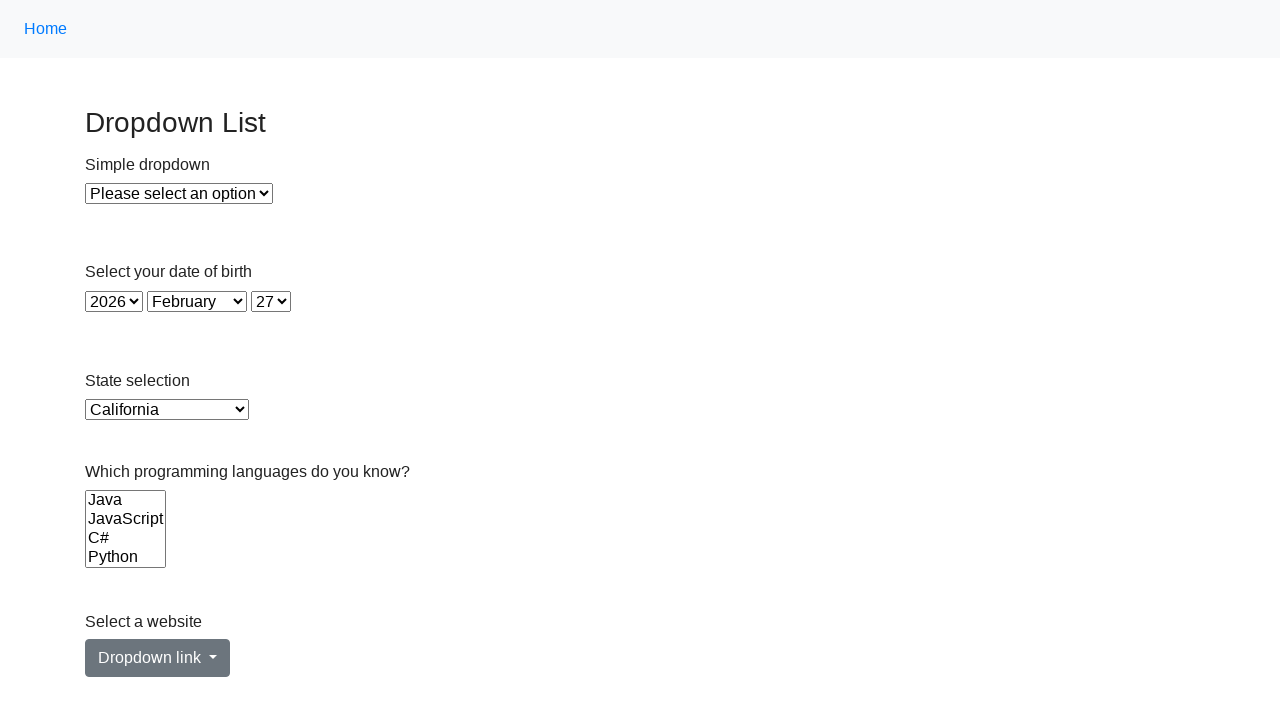

Located the checked option in state dropdown
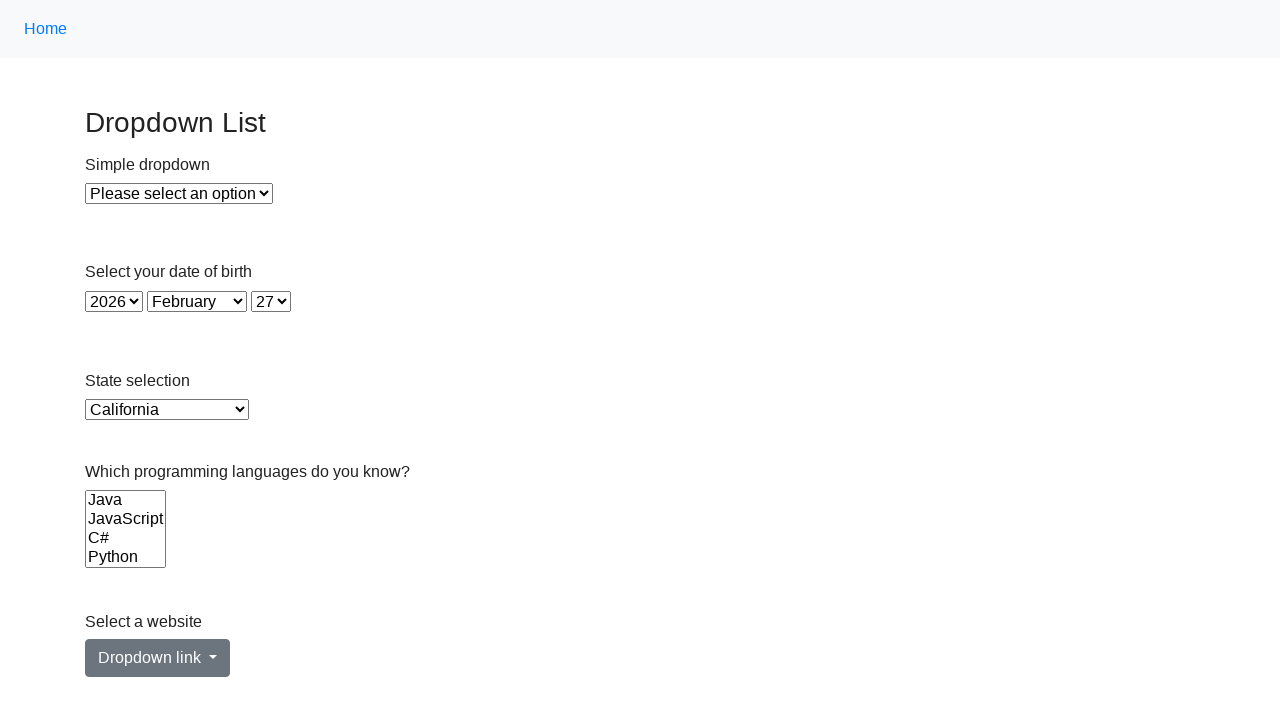

Verified that California is the selected option
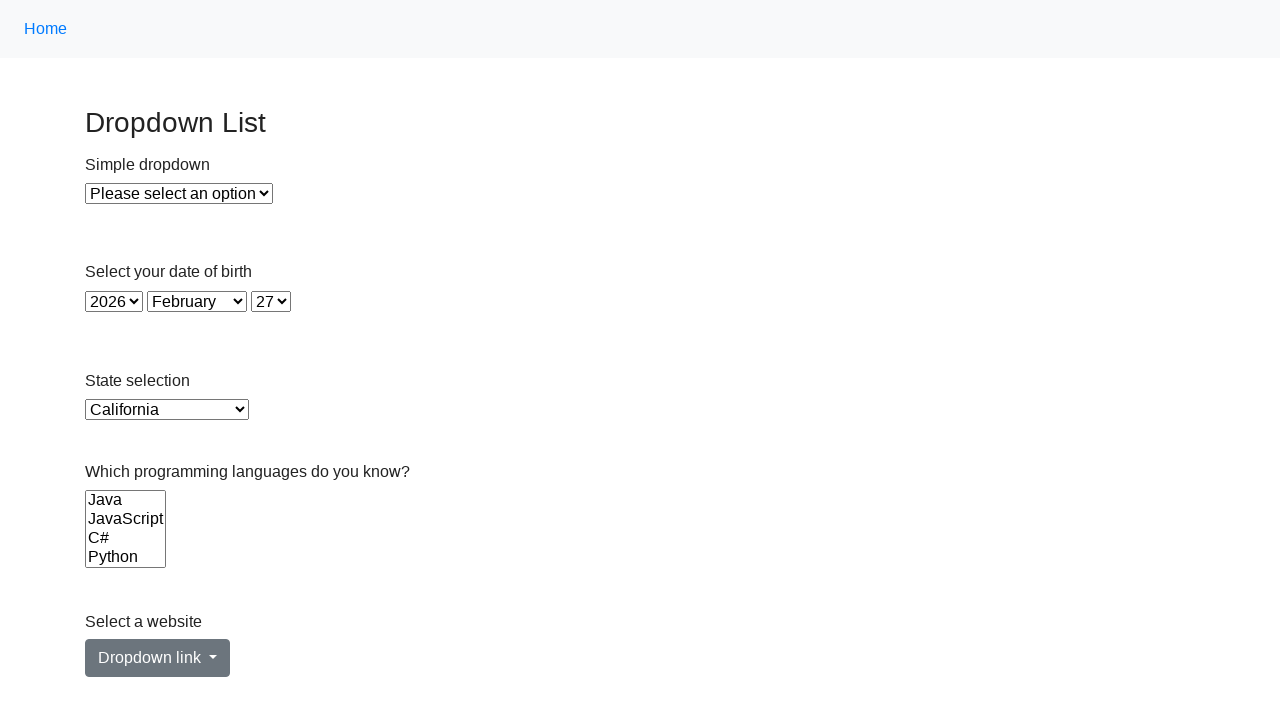

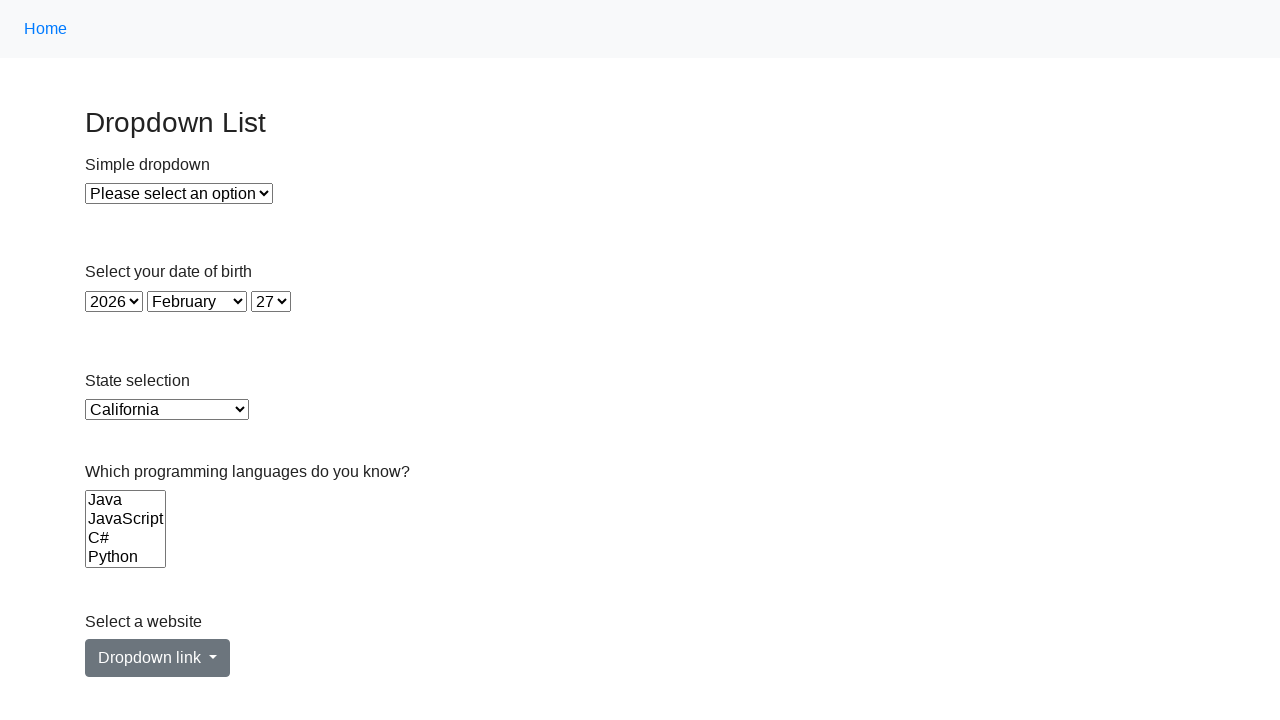